Tests login form validation by submitting empty username and password fields and verifying that an appropriate error message is displayed.

Starting URL: https://www.saucedemo.com/

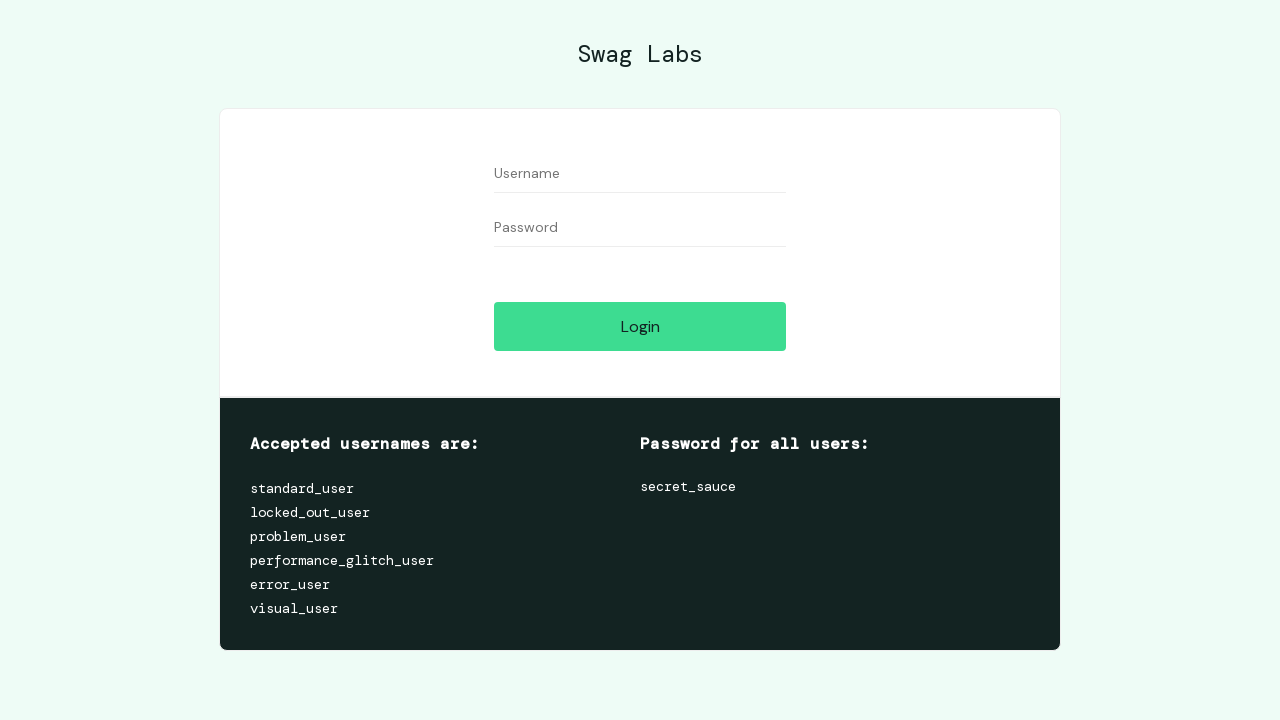

Filled username field with empty value on form #user-name
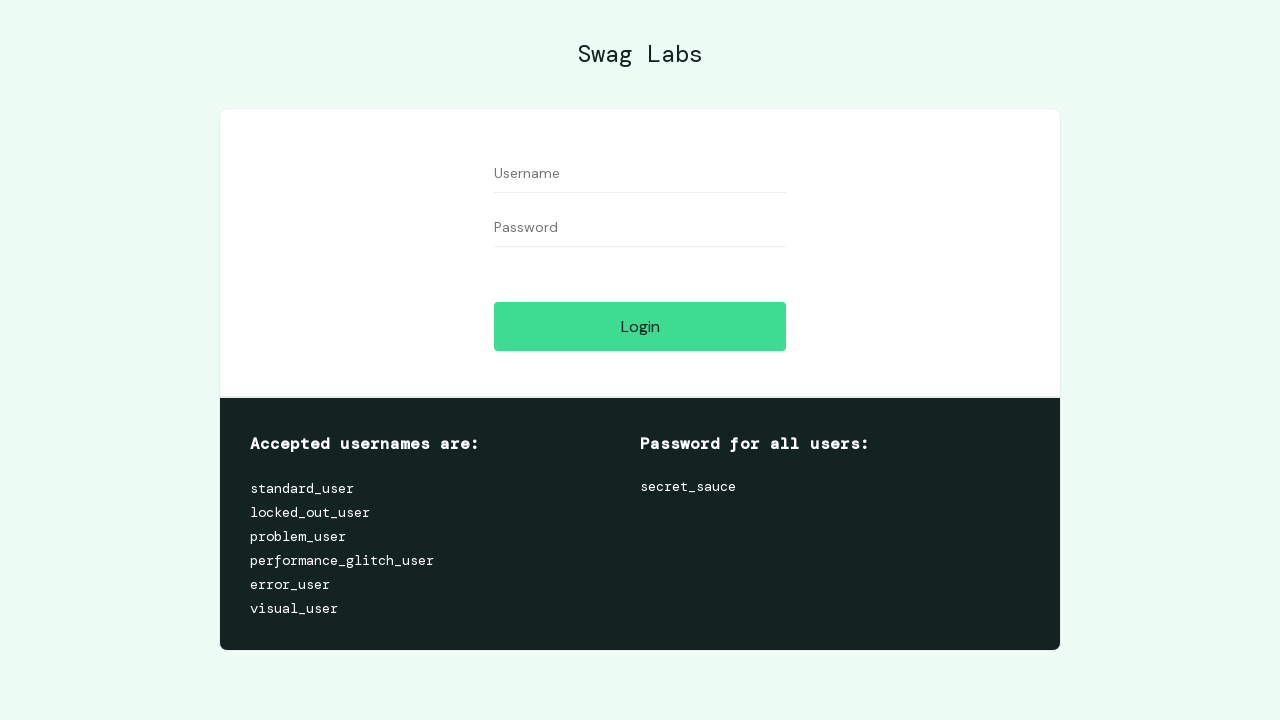

Filled password field with empty value on form #password
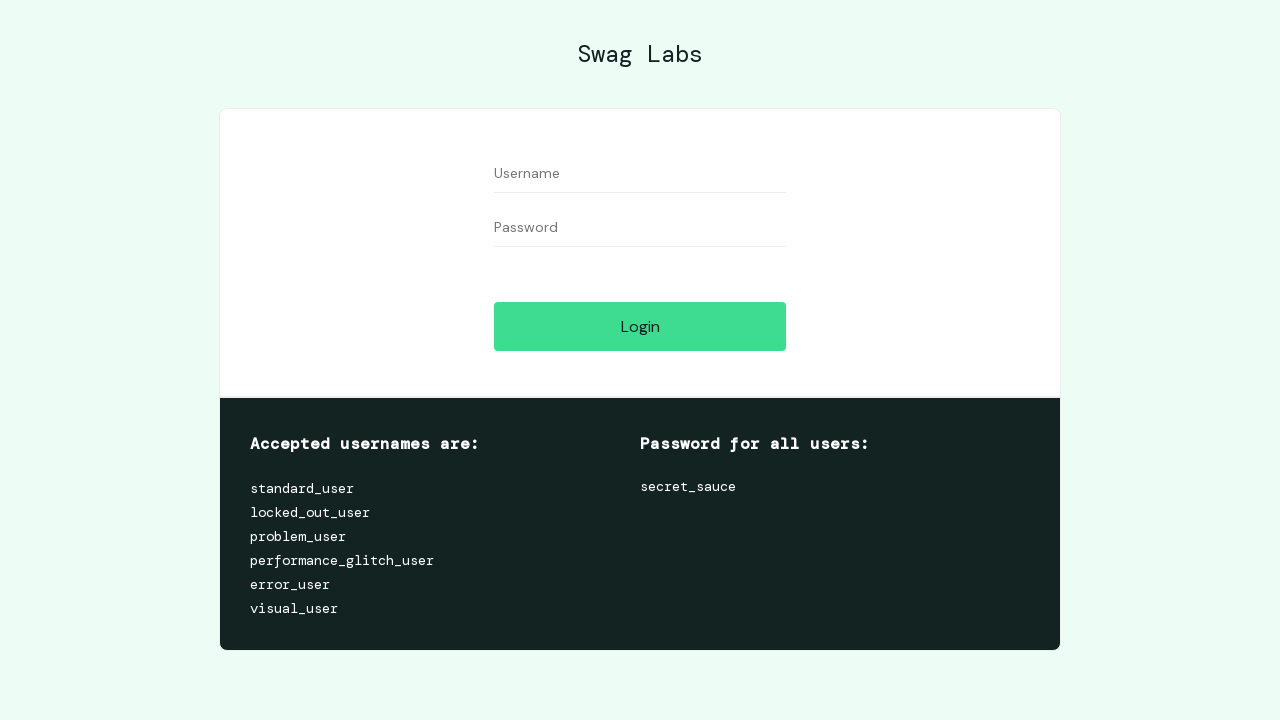

Clicked login button to submit empty credentials at (640, 326) on form #login-button
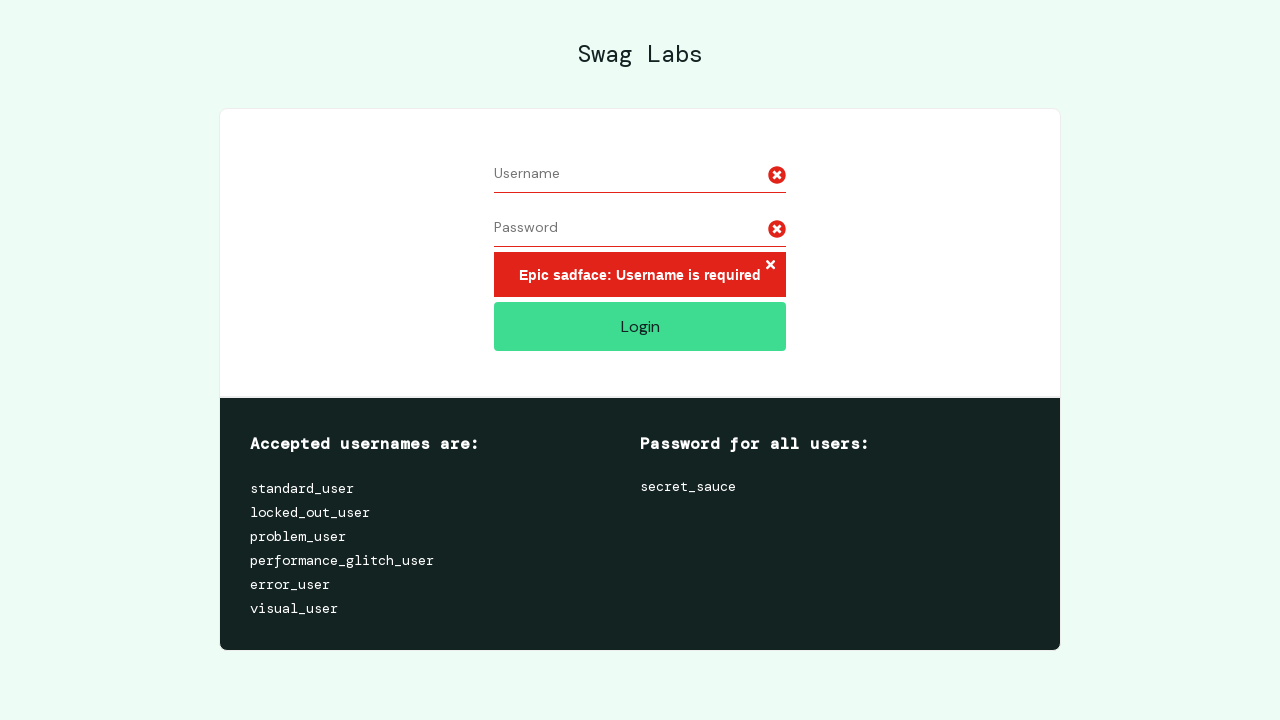

Error message 'Epic sadface:' appeared on screen
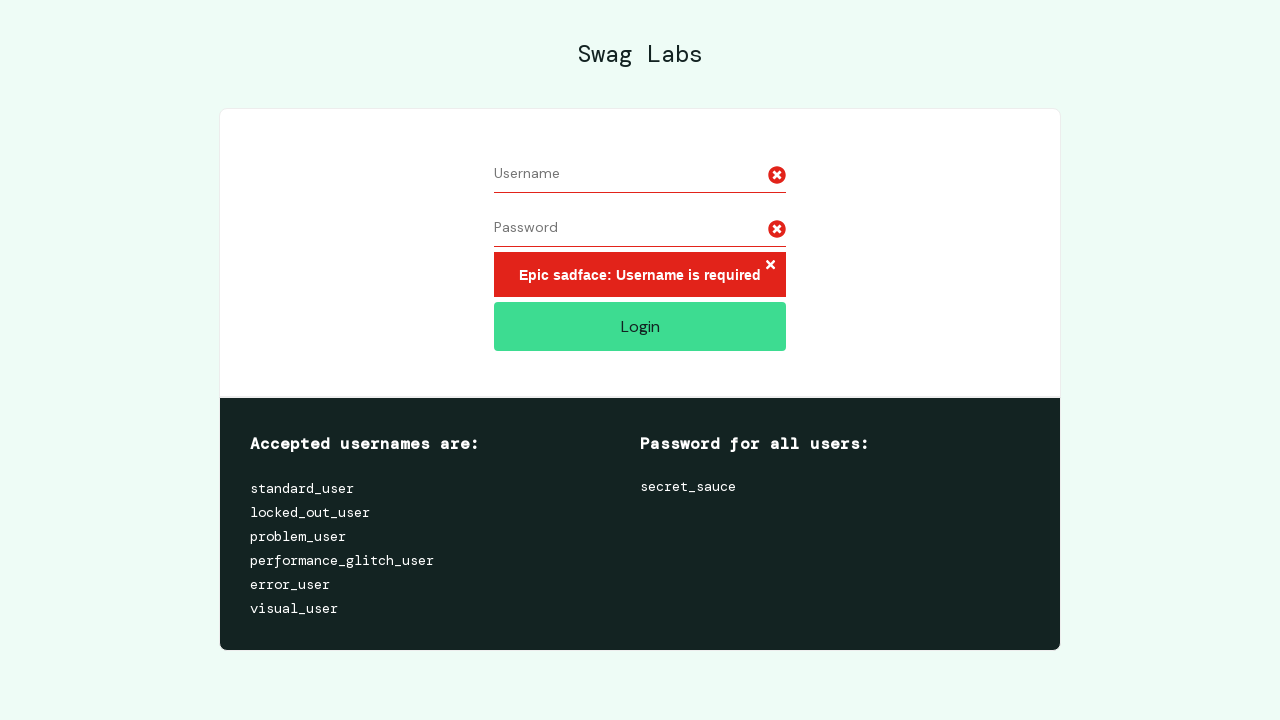

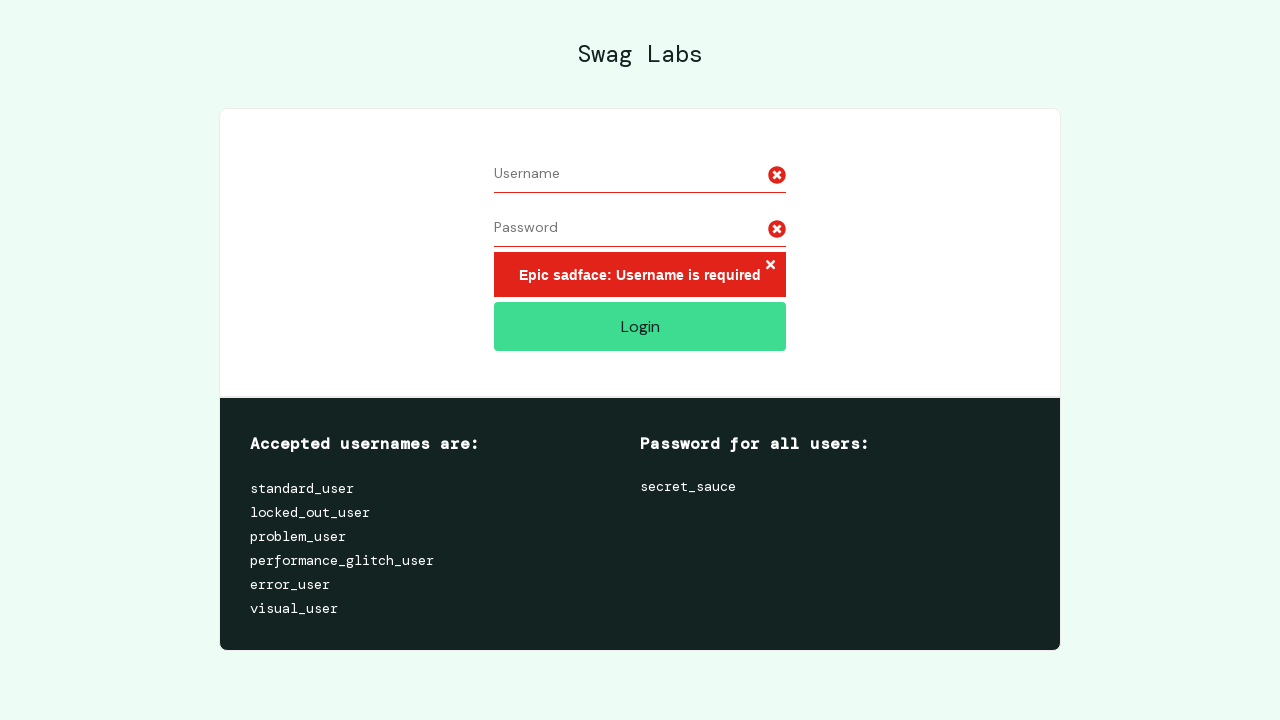